Tests opening a small modal dialog and closing it, then verifying the large modal button is still displayed

Starting URL: https://demoqa.com/modal-dialogs

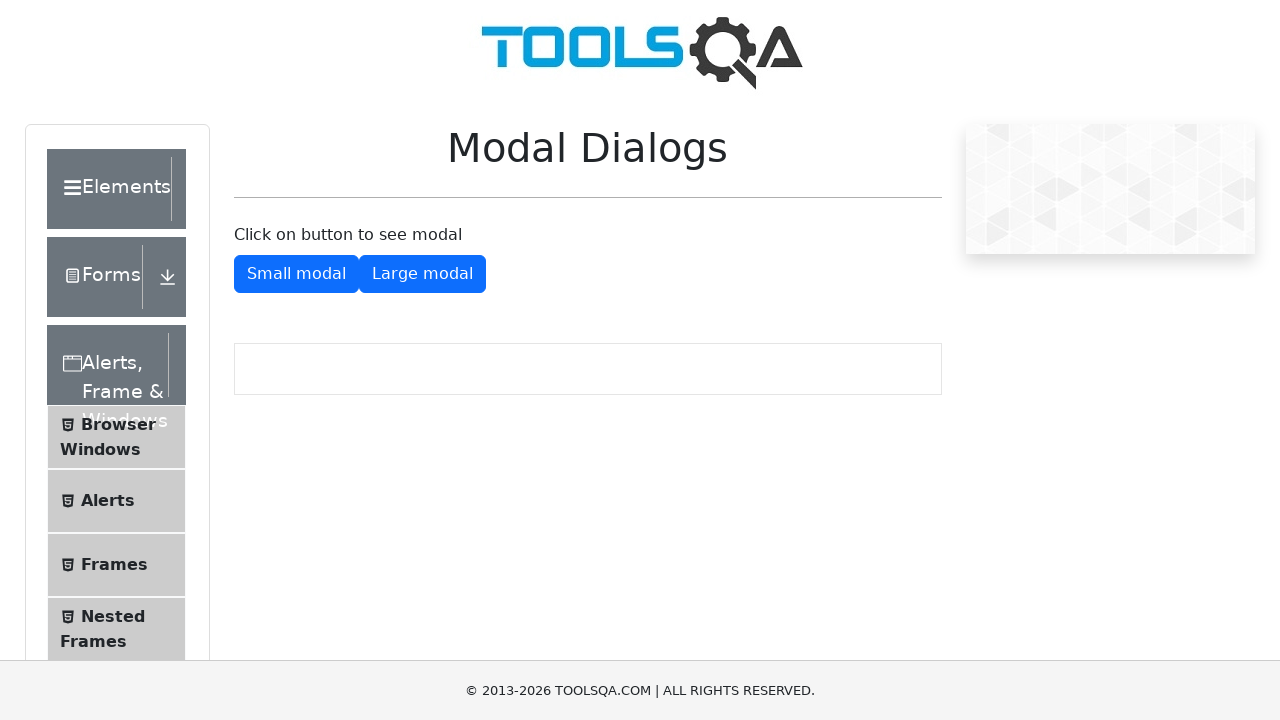

Clicked button to show small modal dialog at (296, 274) on #showSmallModal
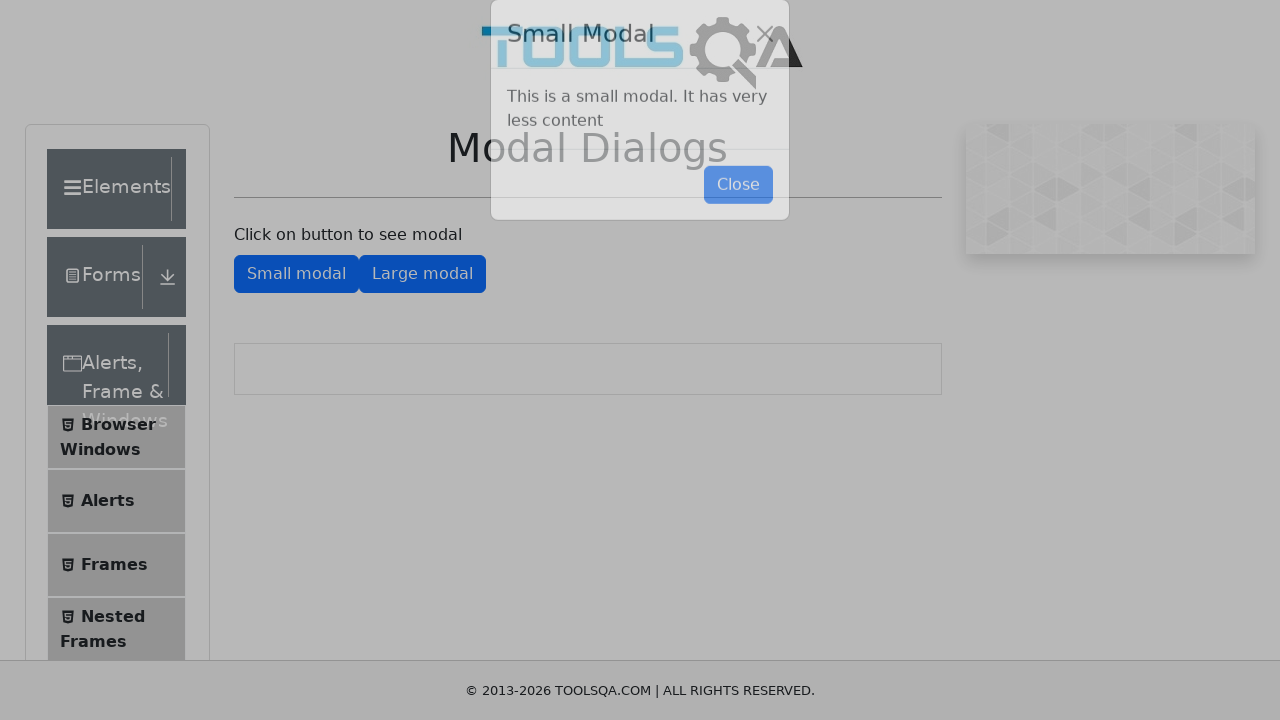

Small modal dialog loaded and close button is visible
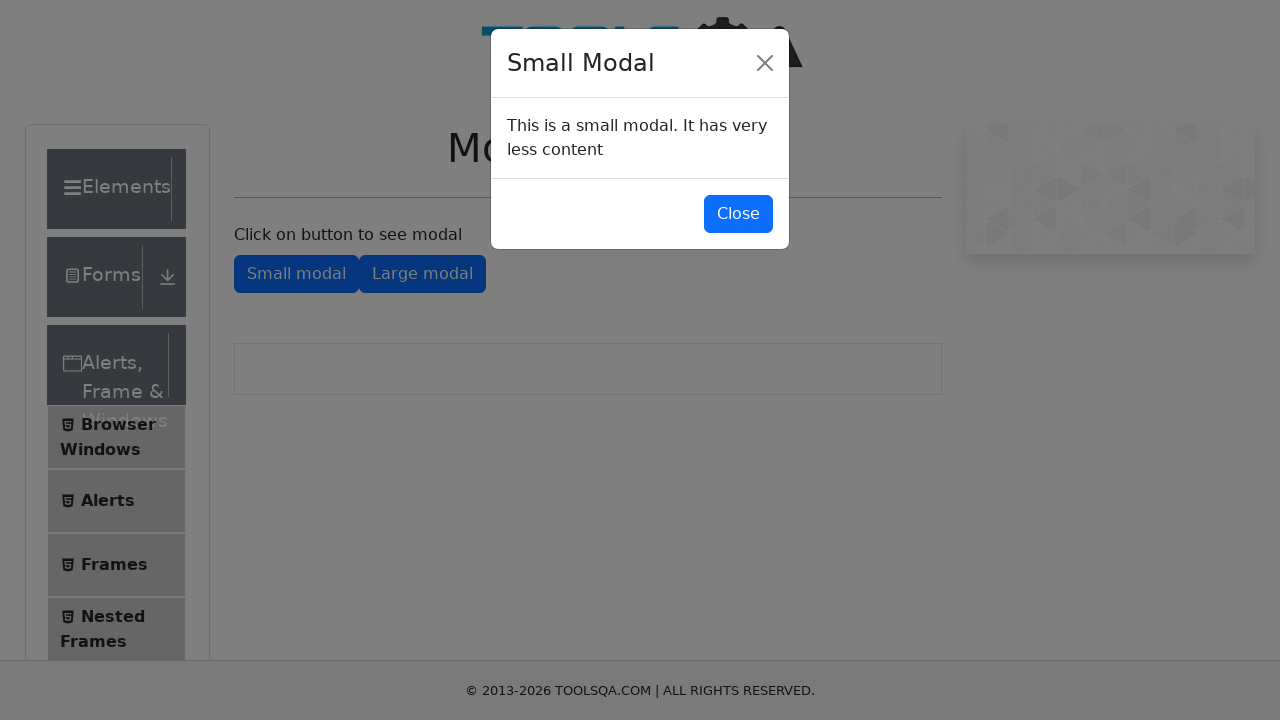

Clicked button to close small modal dialog at (738, 214) on #closeSmallModal
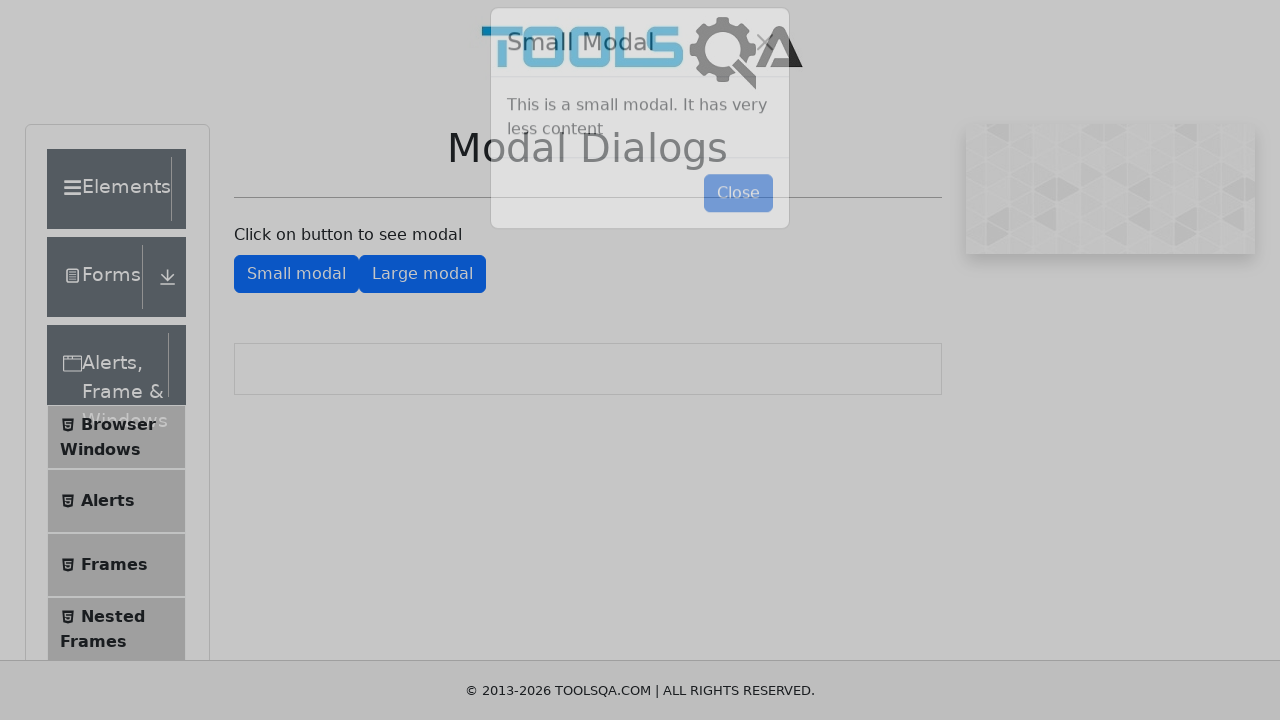

Verified that large modal button is displayed after closing small modal
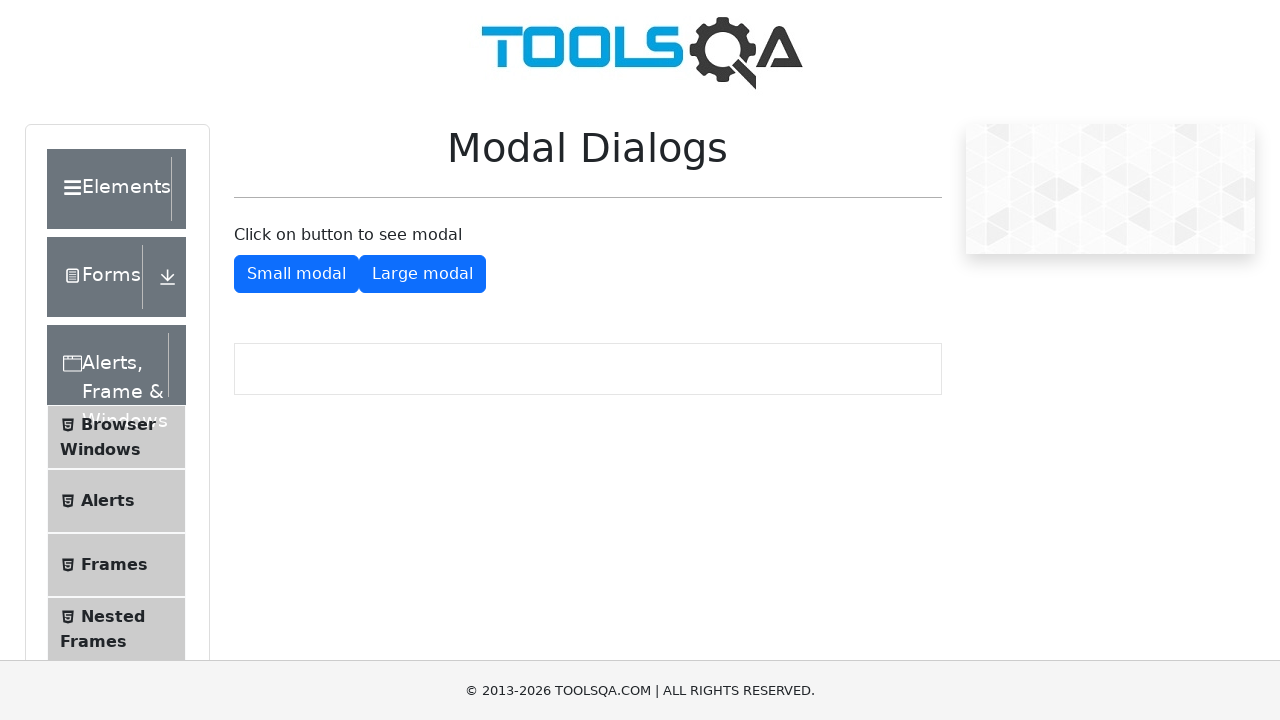

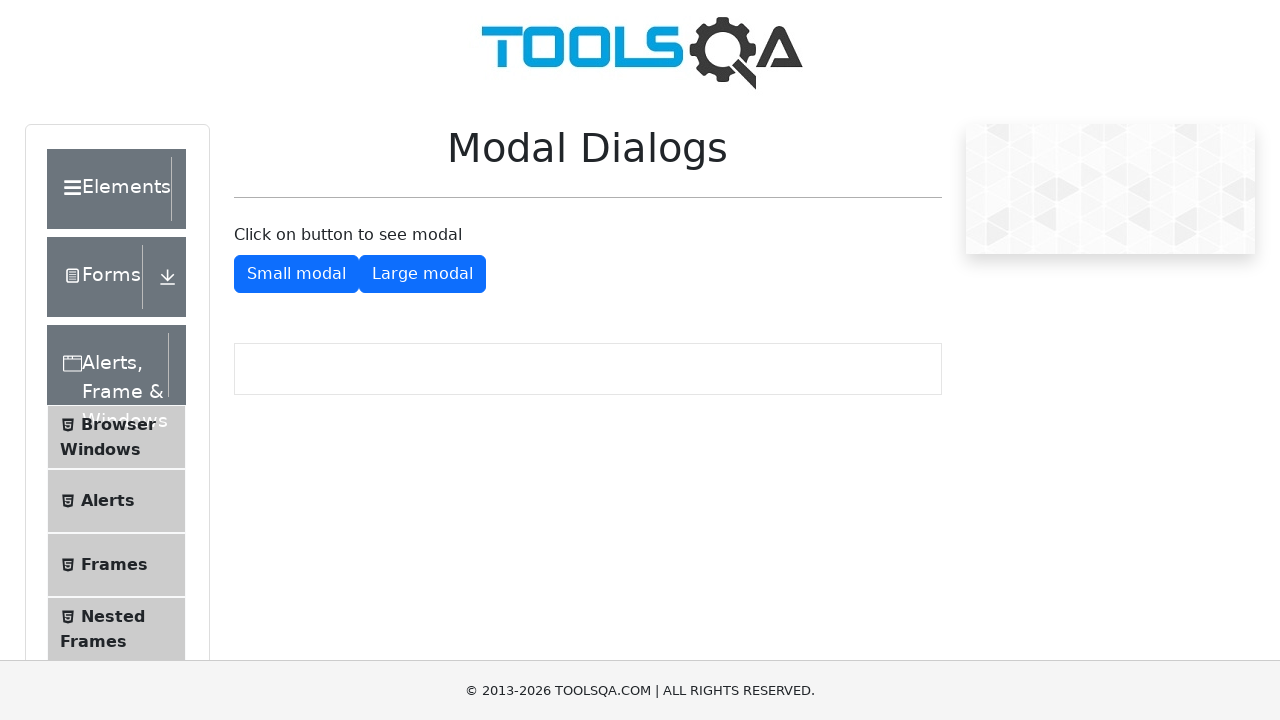